Tests filtering to display only active (incomplete) todo items

Starting URL: https://demo.playwright.dev/todomvc

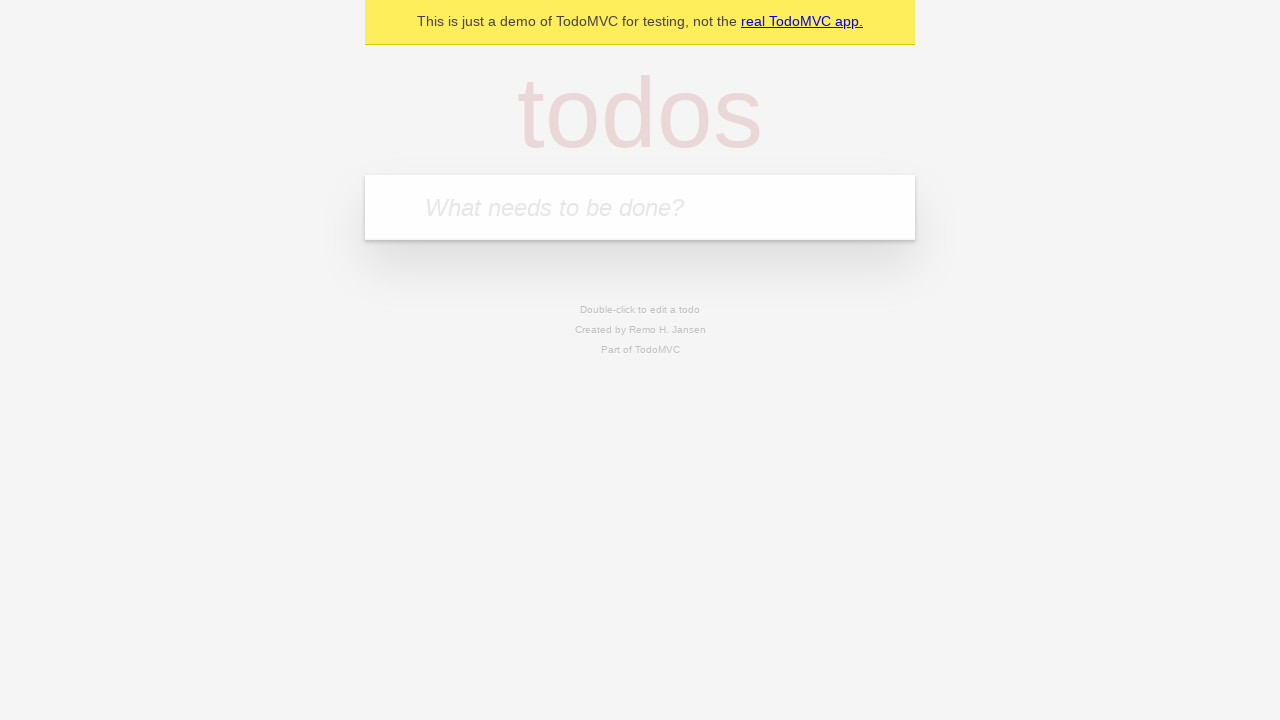

Filled todo input with 'buy some cheese' on internal:attr=[placeholder="What needs to be done?"i]
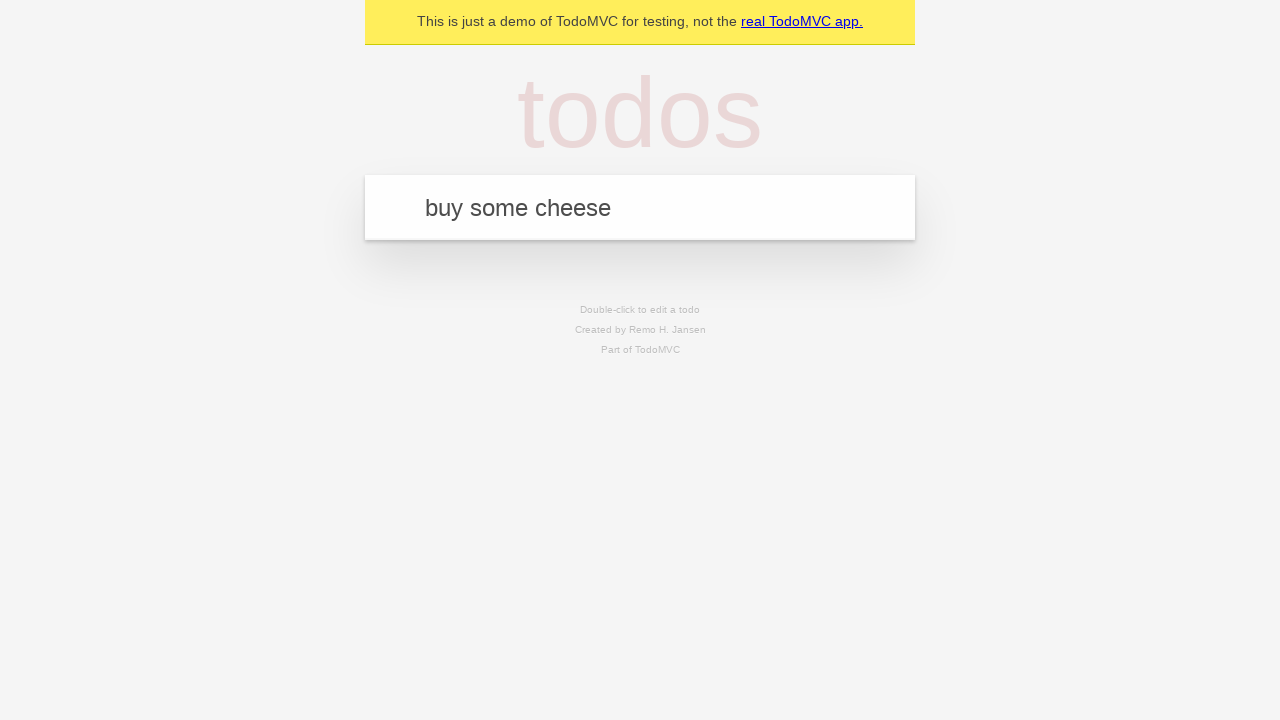

Pressed Enter to create todo 'buy some cheese' on internal:attr=[placeholder="What needs to be done?"i]
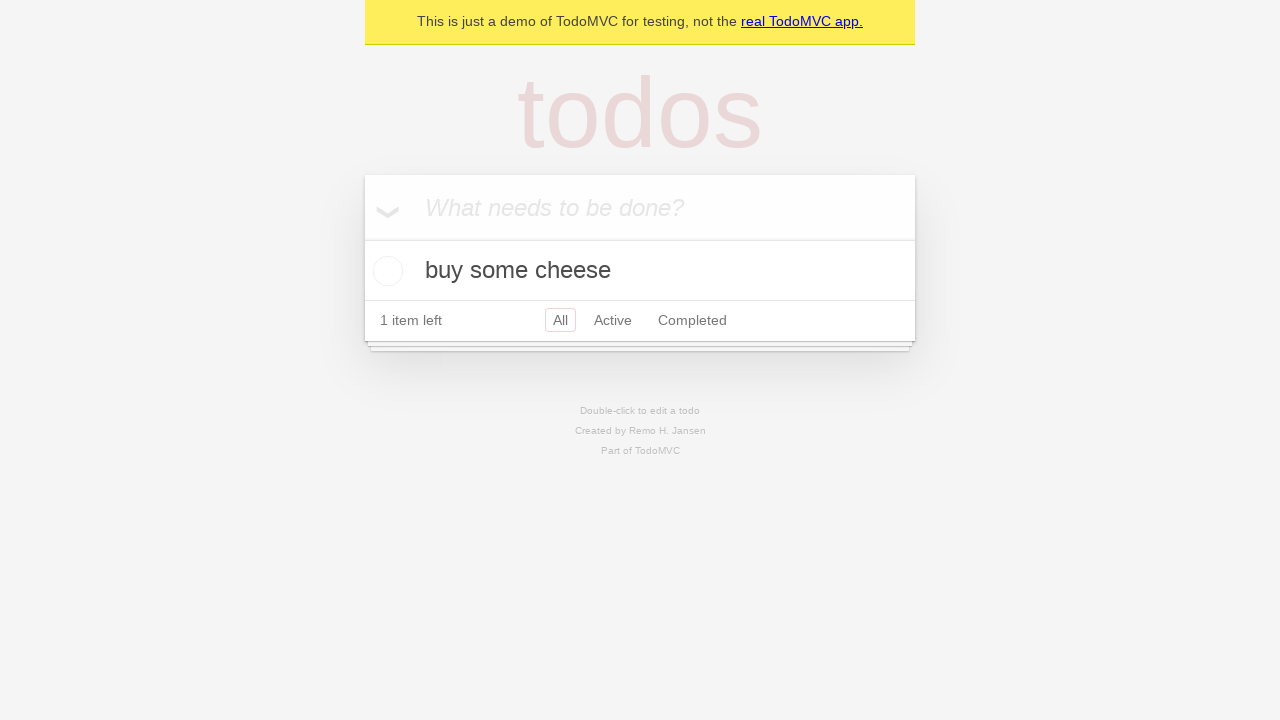

Filled todo input with 'feed the cat' on internal:attr=[placeholder="What needs to be done?"i]
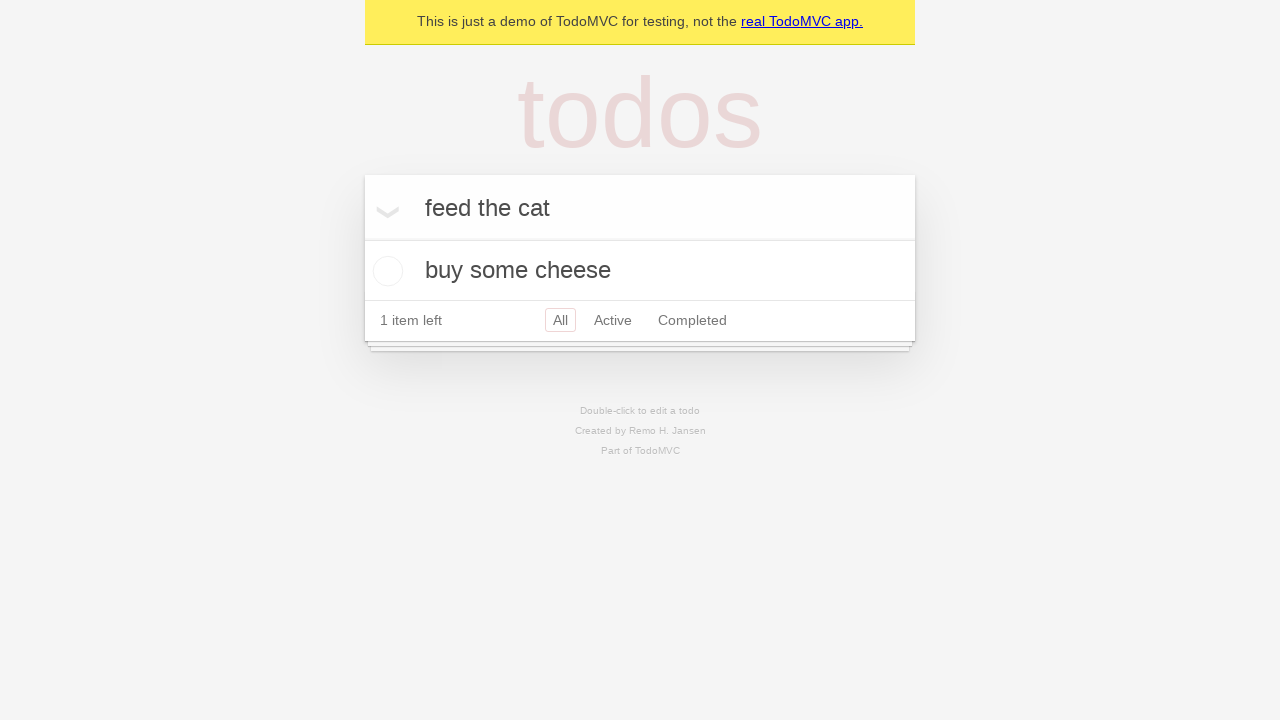

Pressed Enter to create todo 'feed the cat' on internal:attr=[placeholder="What needs to be done?"i]
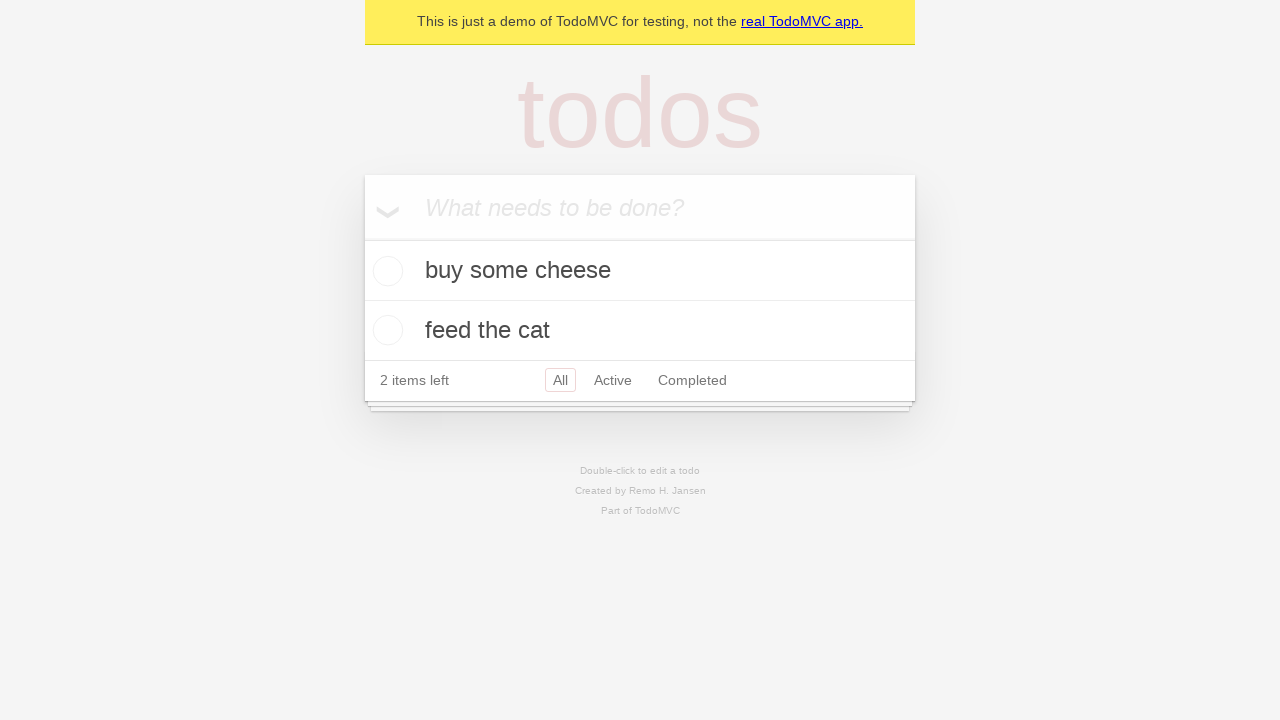

Filled todo input with 'book a doctors appointment' on internal:attr=[placeholder="What needs to be done?"i]
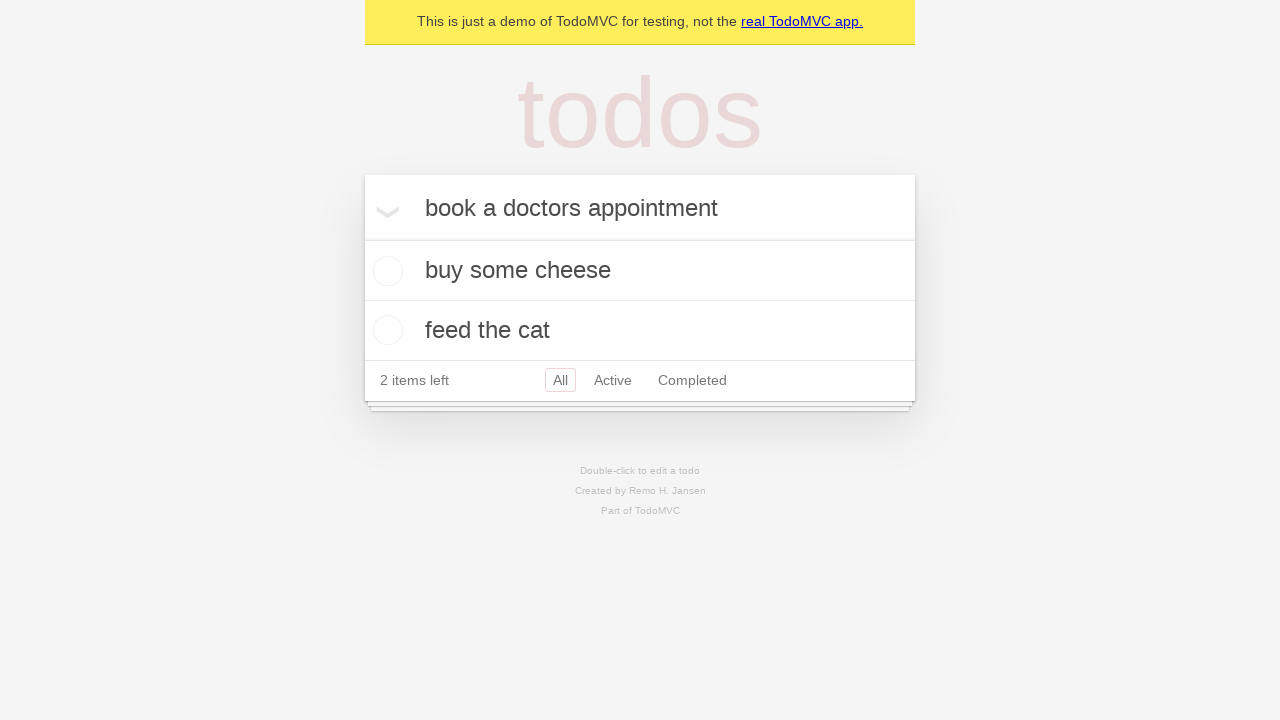

Pressed Enter to create todo 'book a doctors appointment' on internal:attr=[placeholder="What needs to be done?"i]
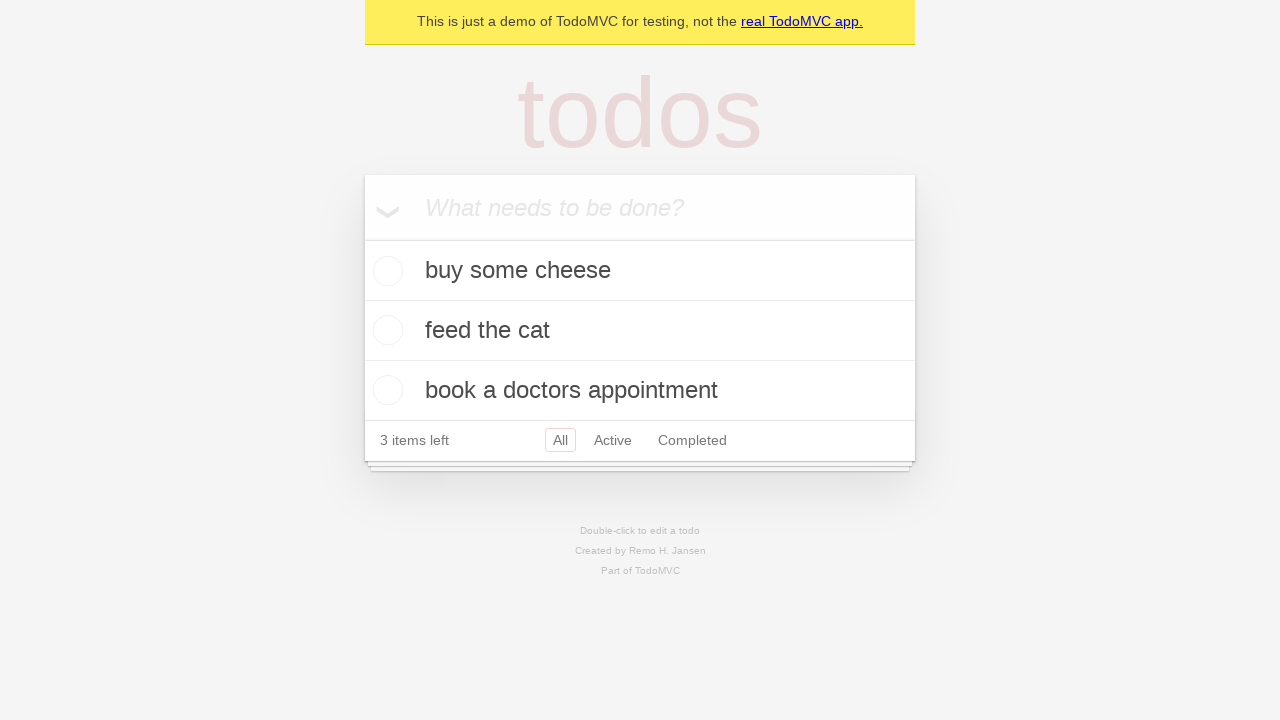

Checked the second todo item as complete at (385, 330) on [data-testid='todo-item'] >> nth=1 >> internal:role=checkbox
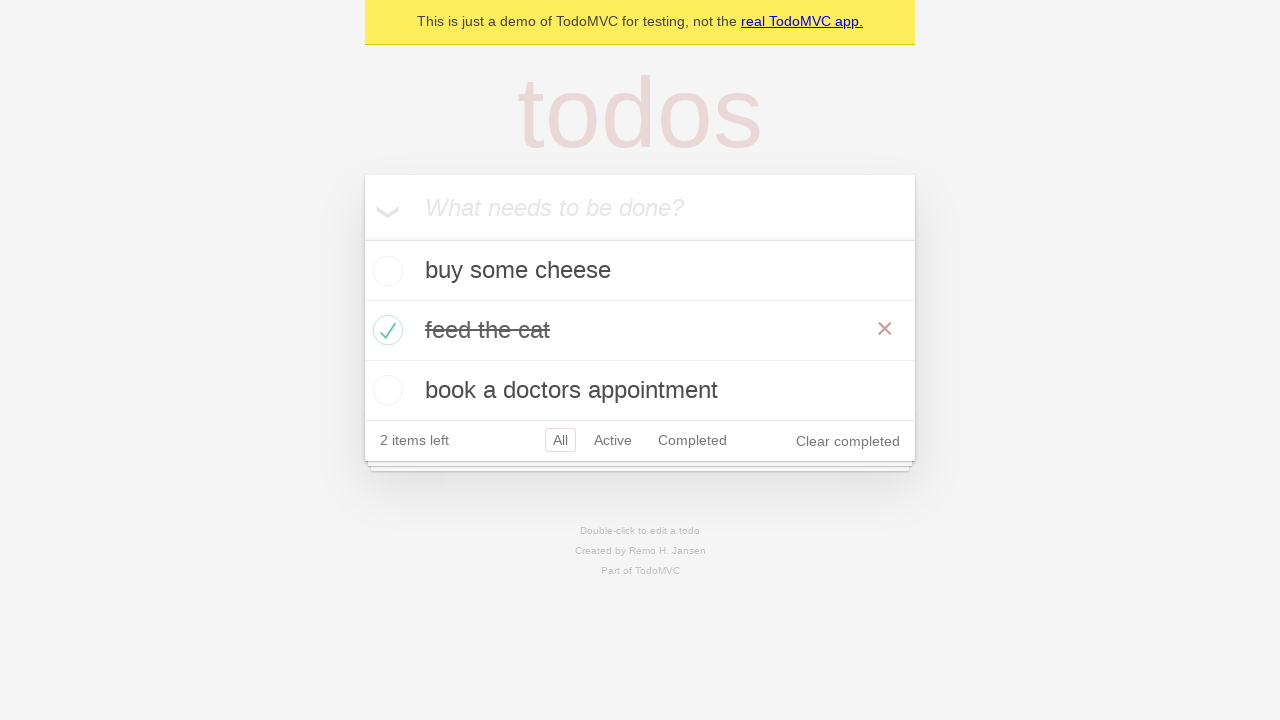

Clicked 'Active' filter to display only incomplete items at (613, 440) on internal:role=link[name="Active"i]
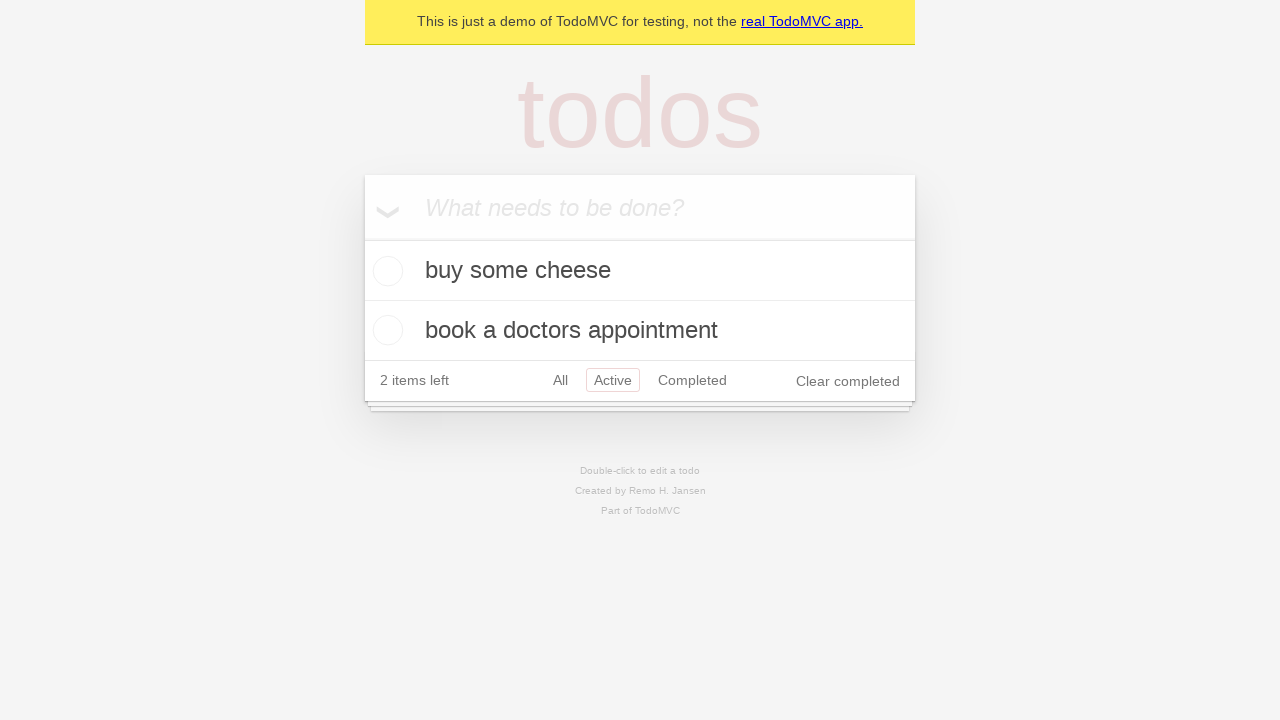

Waited for filtered list to show 2 active (incomplete) todo items
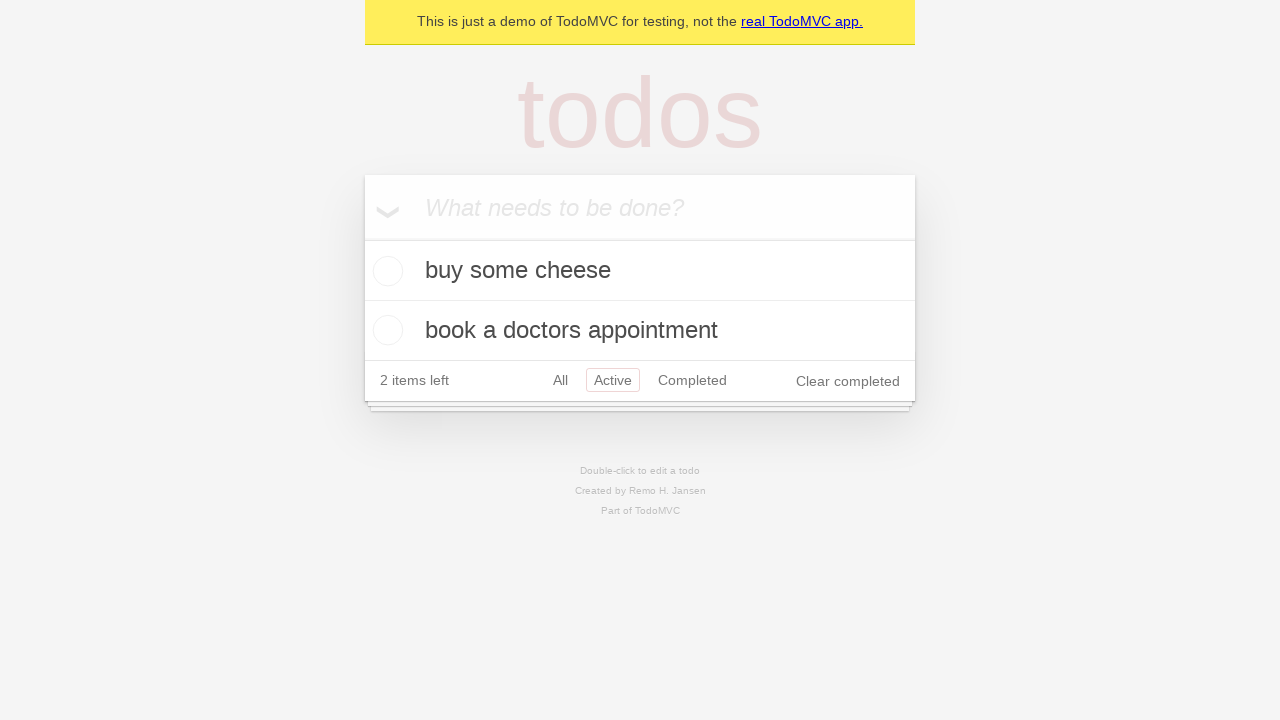

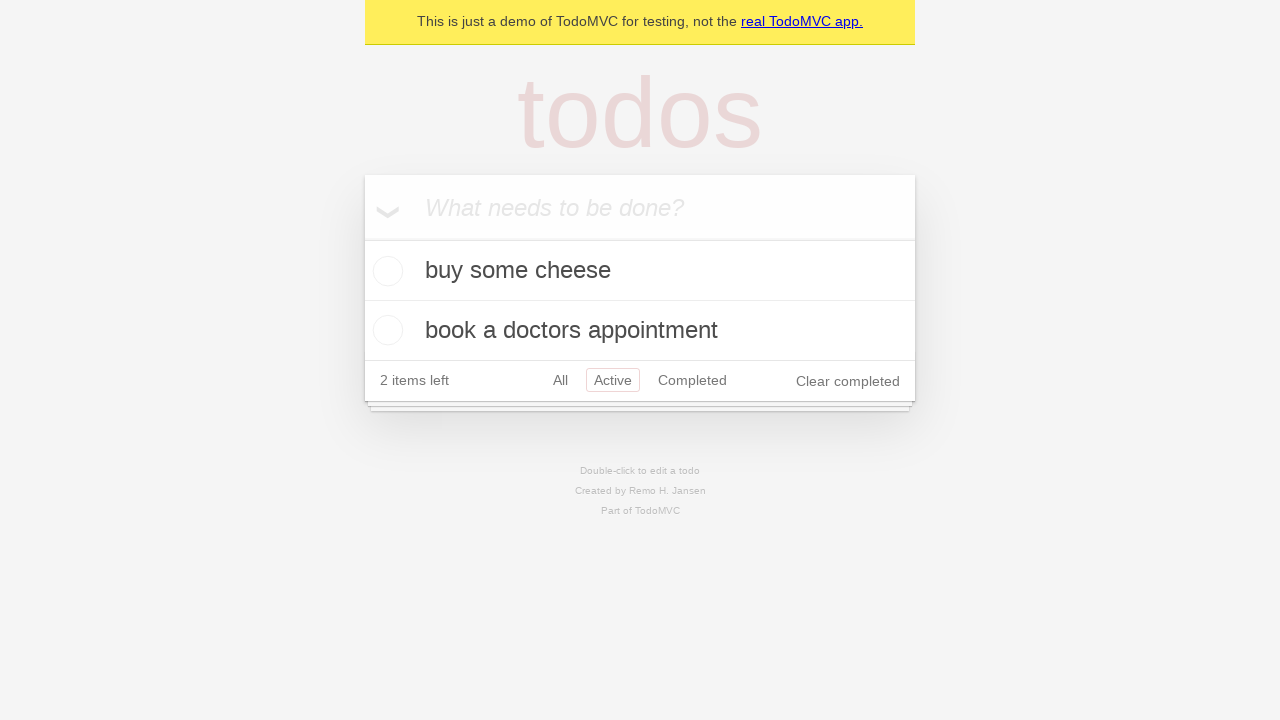